Tests iframe handling by switching to an iframe, clicking a "Try It" button inside it, then switching back to the main page content.

Starting URL: https://www.w3schools.com/jsref/tryit.asp?filename=tryjsref_submit_get

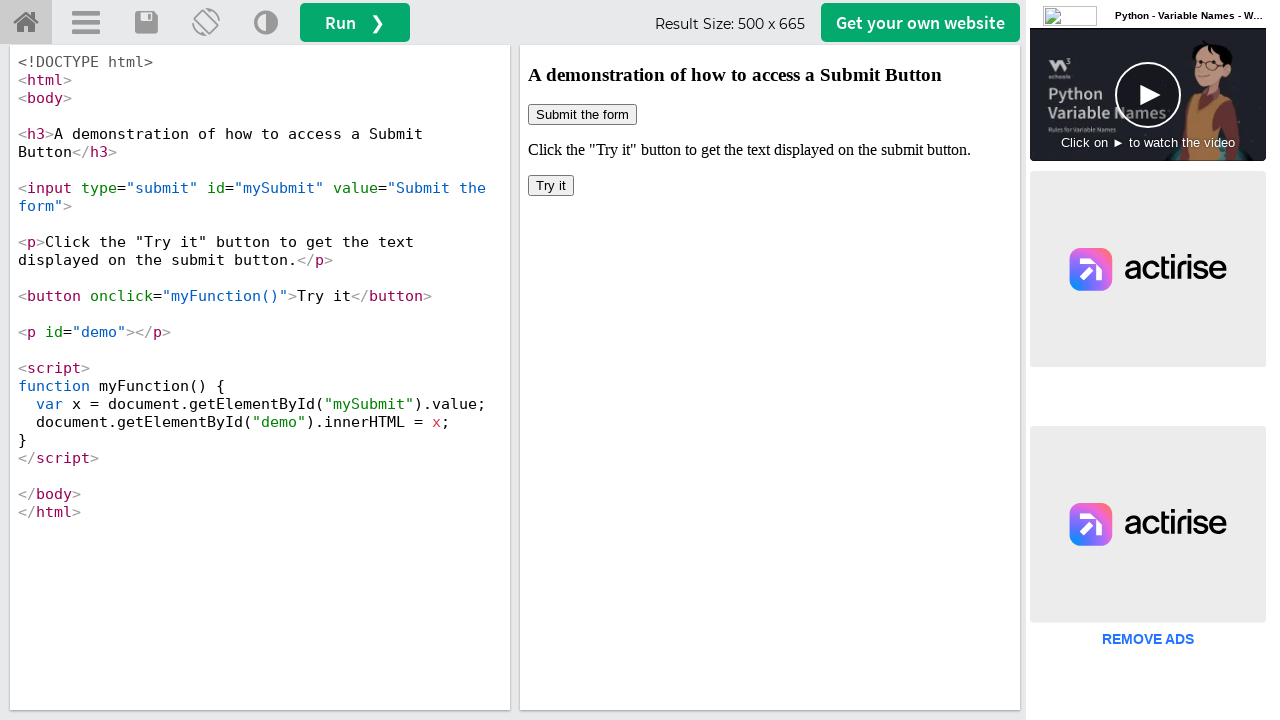

Located iframe with id 'iframeResult'
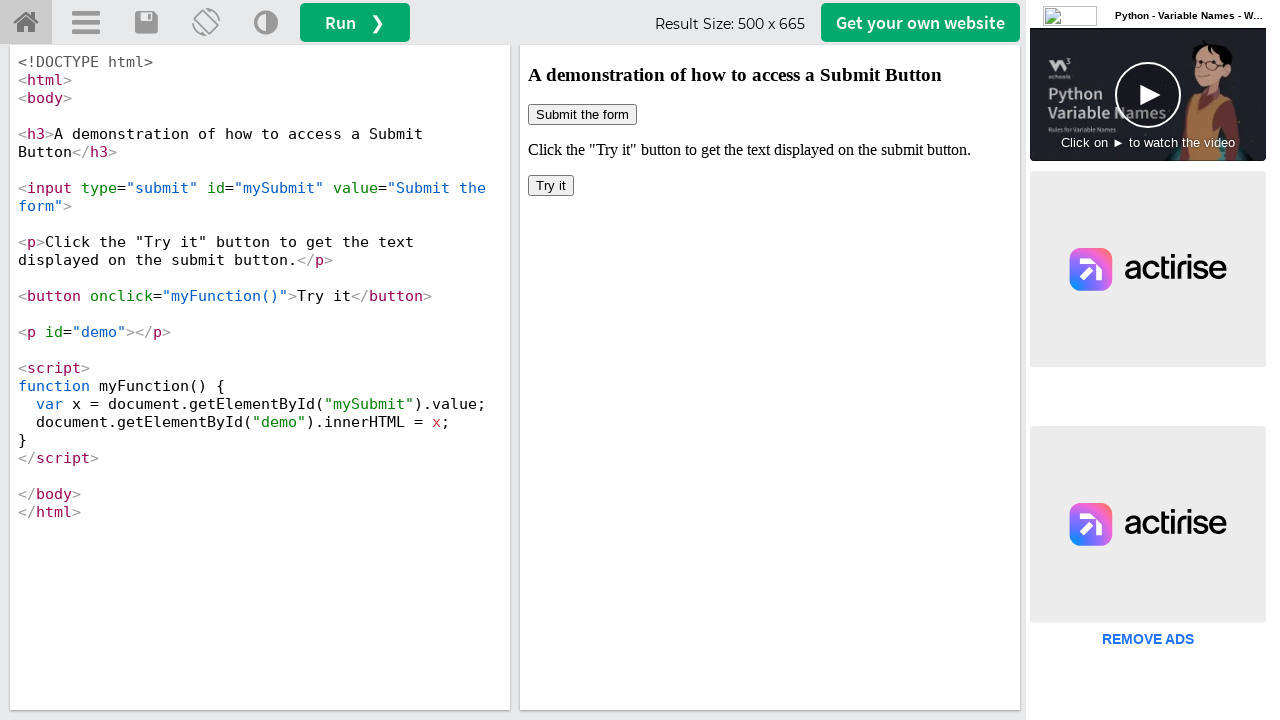

Clicked 'Try It' button inside iframe at (551, 186) on #iframeResult >> internal:control=enter-frame >> xpath=/html/body/button
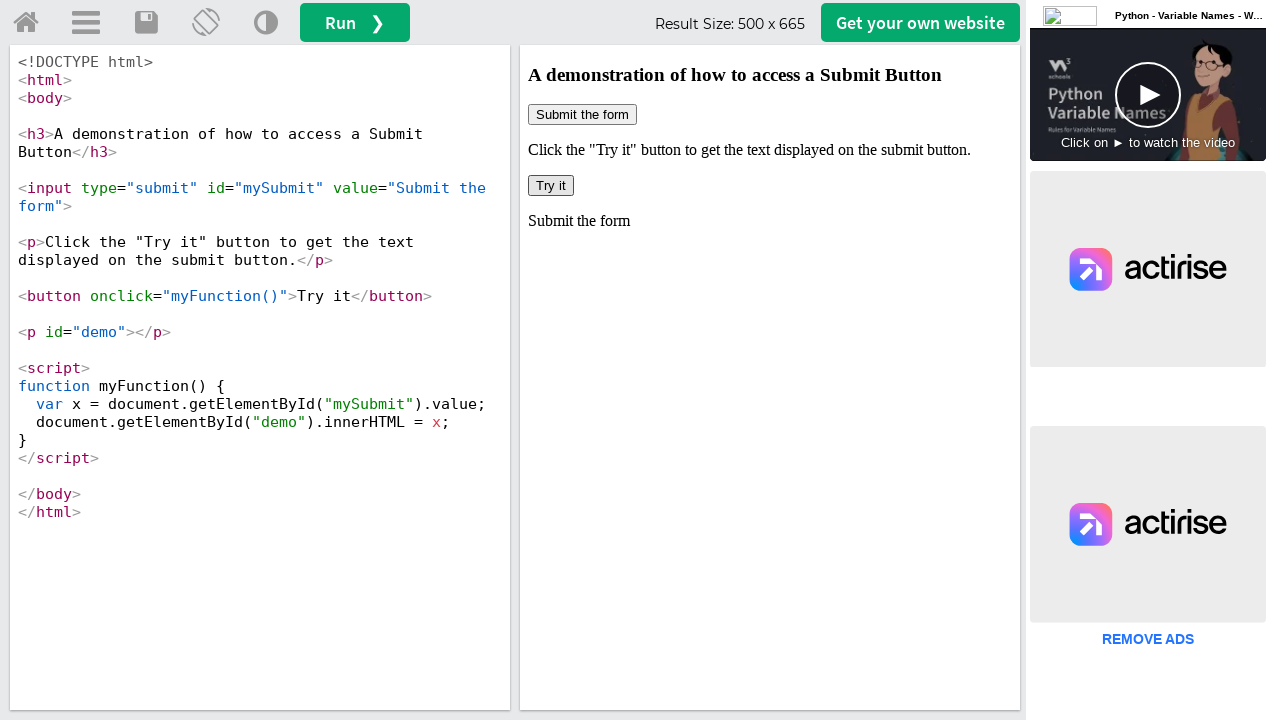

Waited 1000ms for action to complete
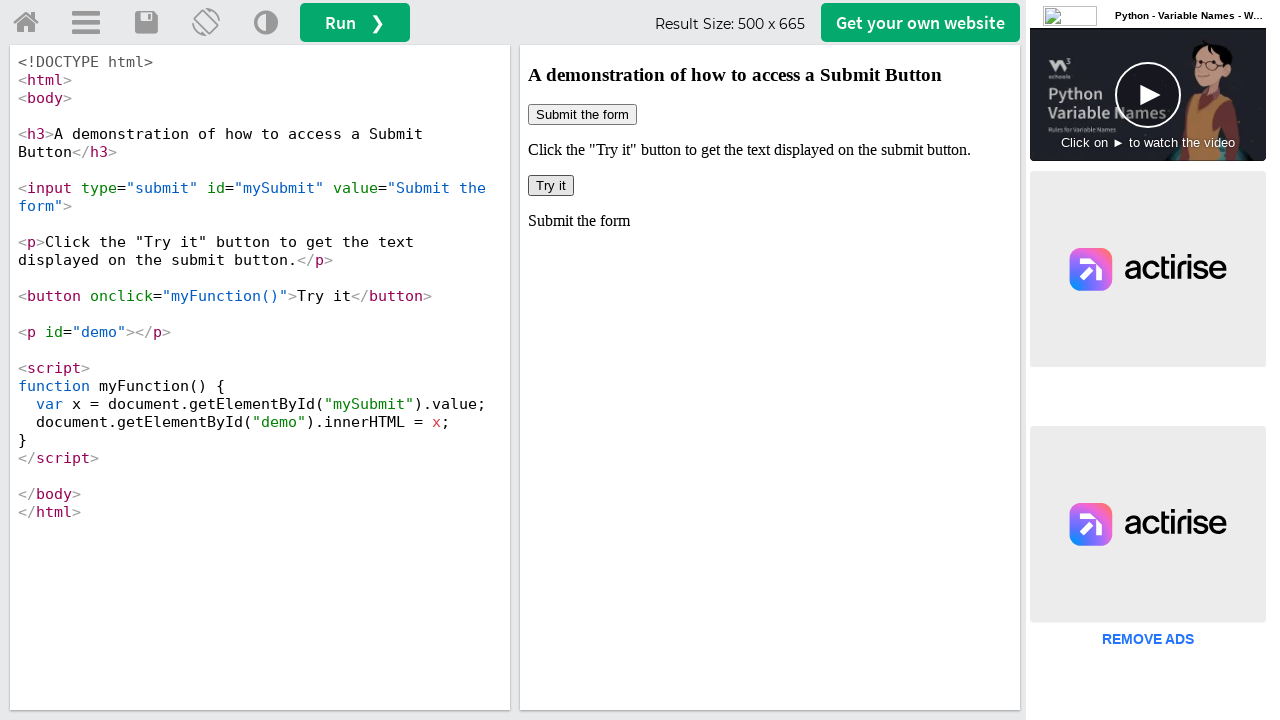

Verified main page interaction - found 6 total frames
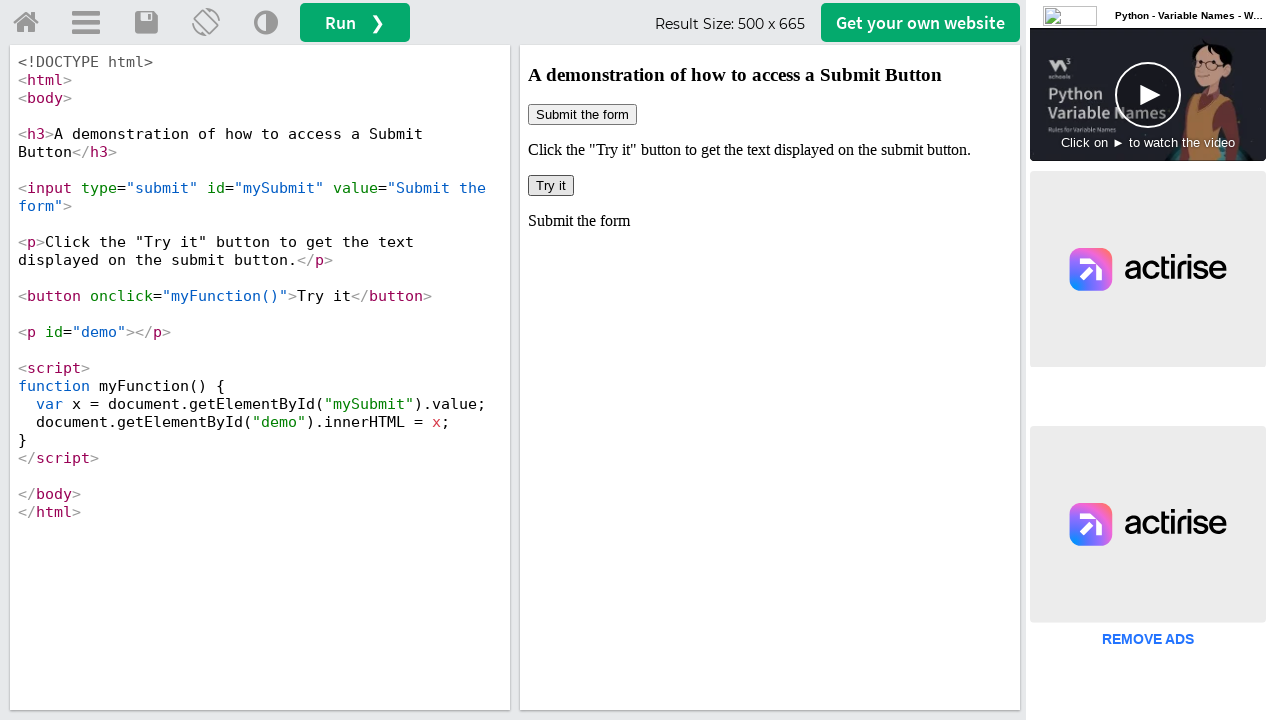

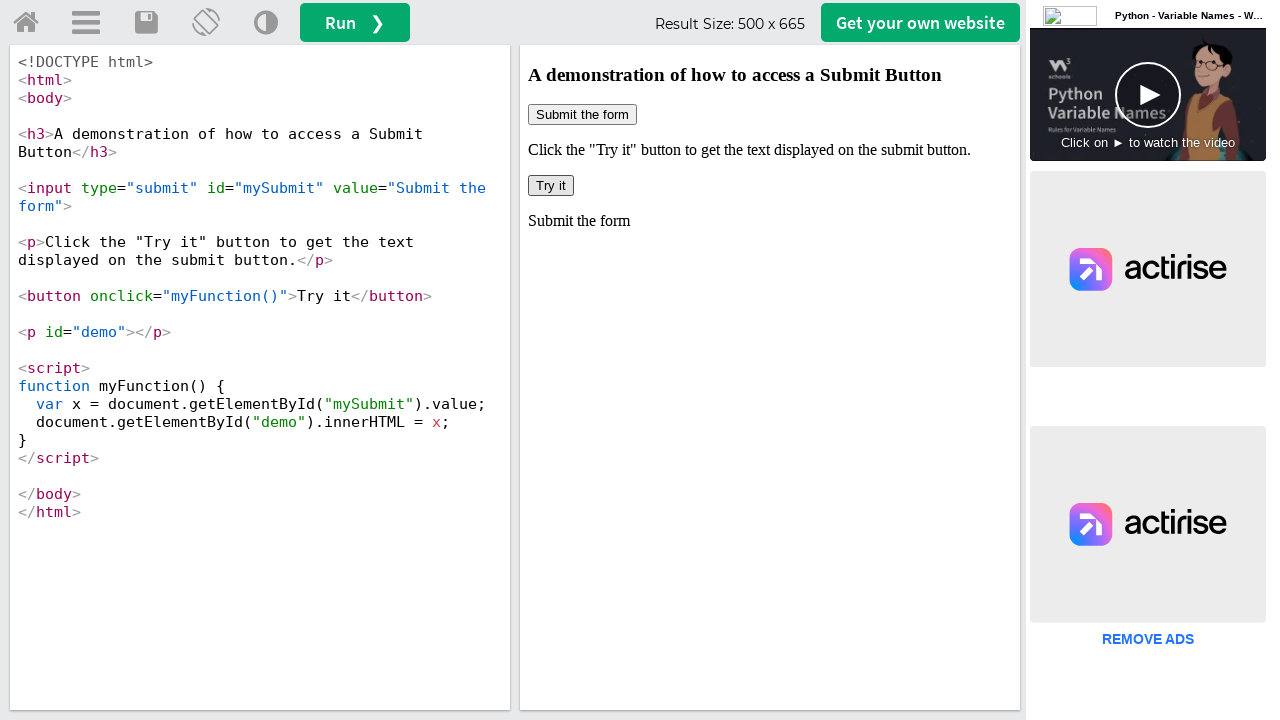